Tests marking all todo items as completed using the toggle-all checkbox

Starting URL: https://demo.playwright.dev/todomvc

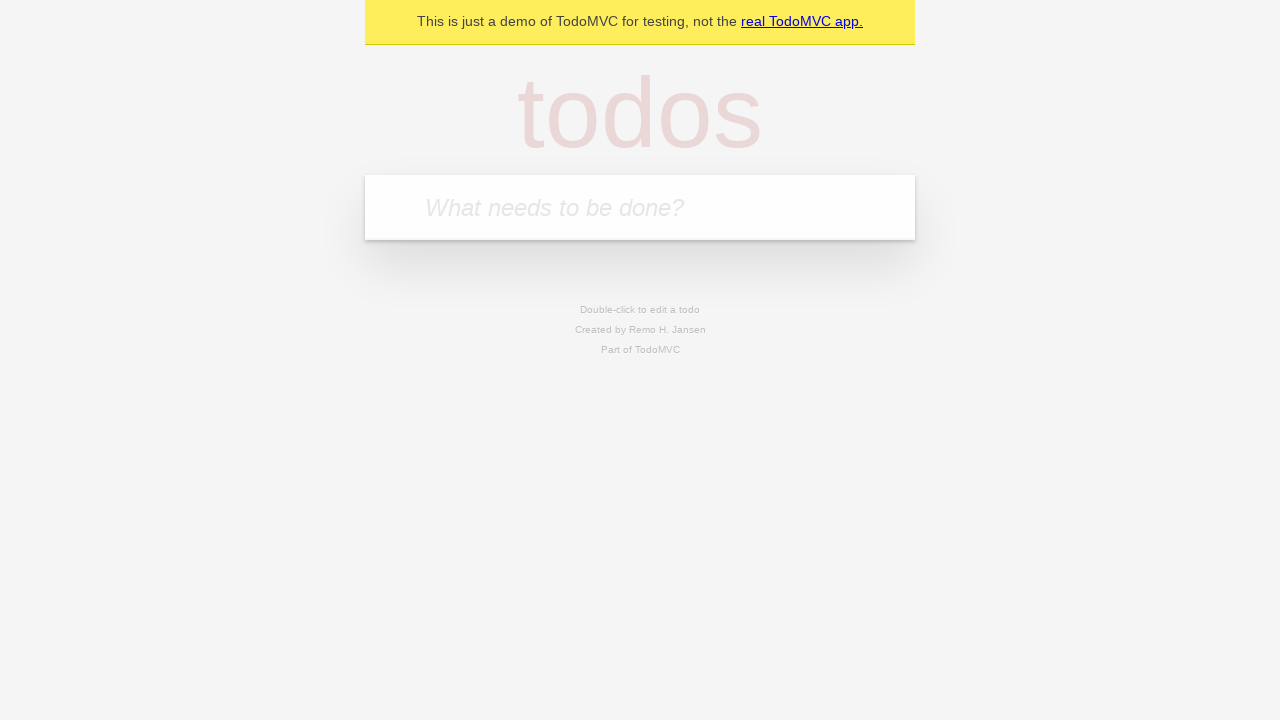

Filled first todo input with 'buy some cheese' on internal:attr=[placeholder="What needs to be done?"i]
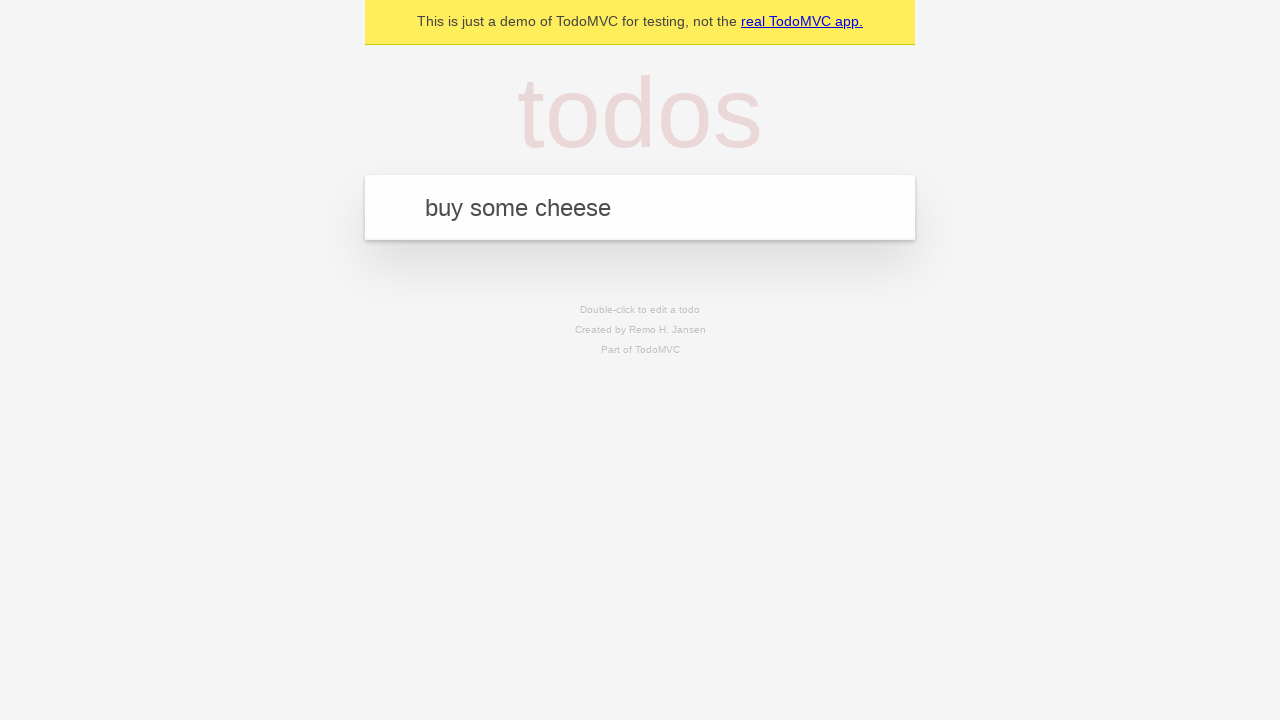

Pressed Enter to add first todo item on internal:attr=[placeholder="What needs to be done?"i]
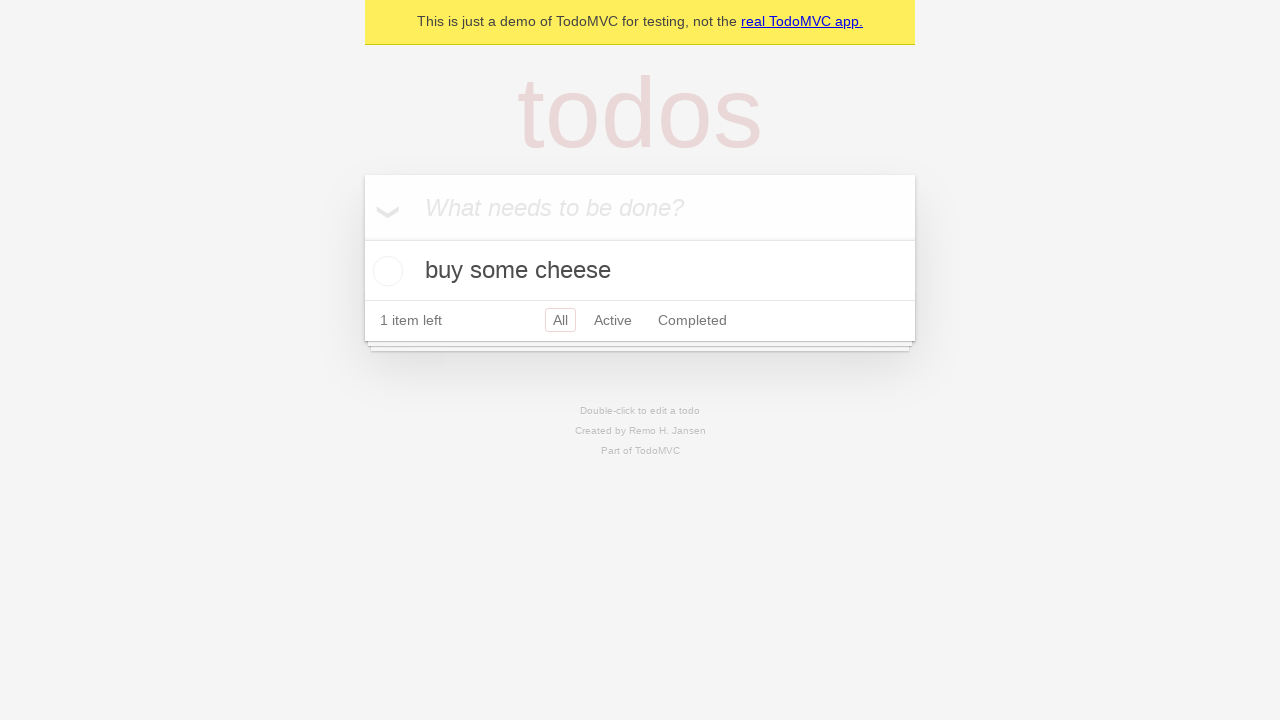

Filled second todo input with 'feed the cat' on internal:attr=[placeholder="What needs to be done?"i]
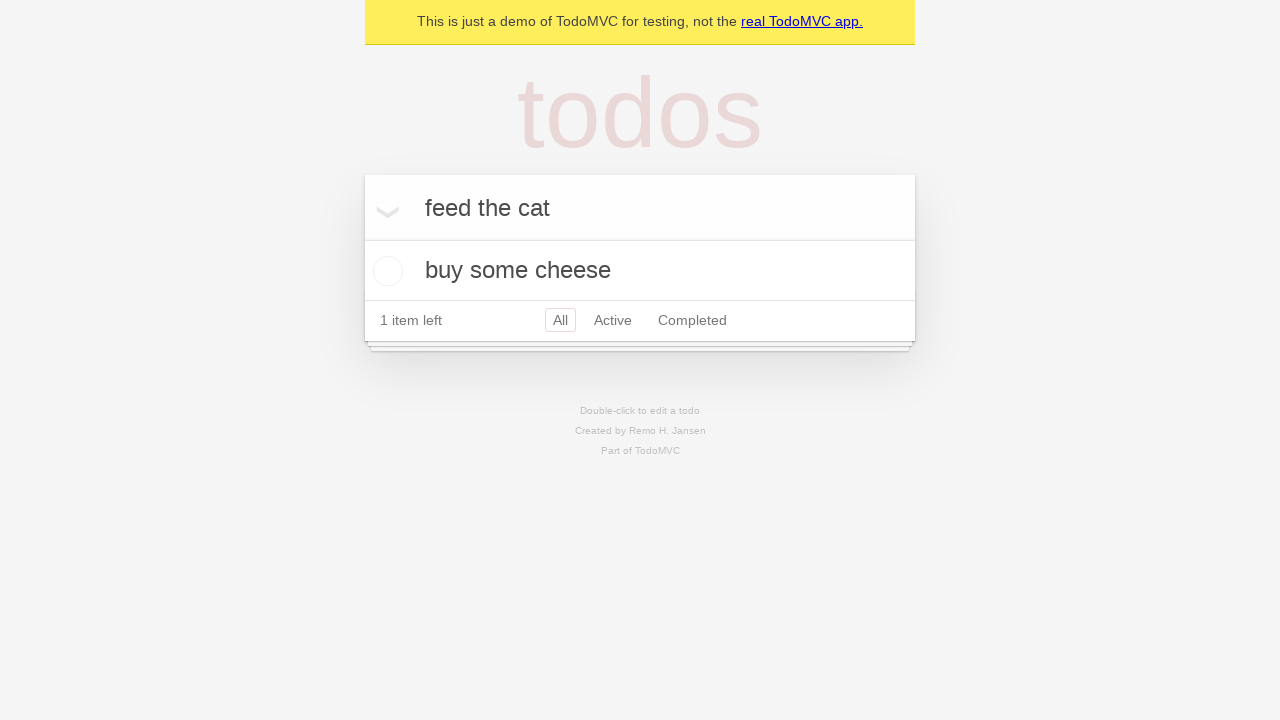

Pressed Enter to add second todo item on internal:attr=[placeholder="What needs to be done?"i]
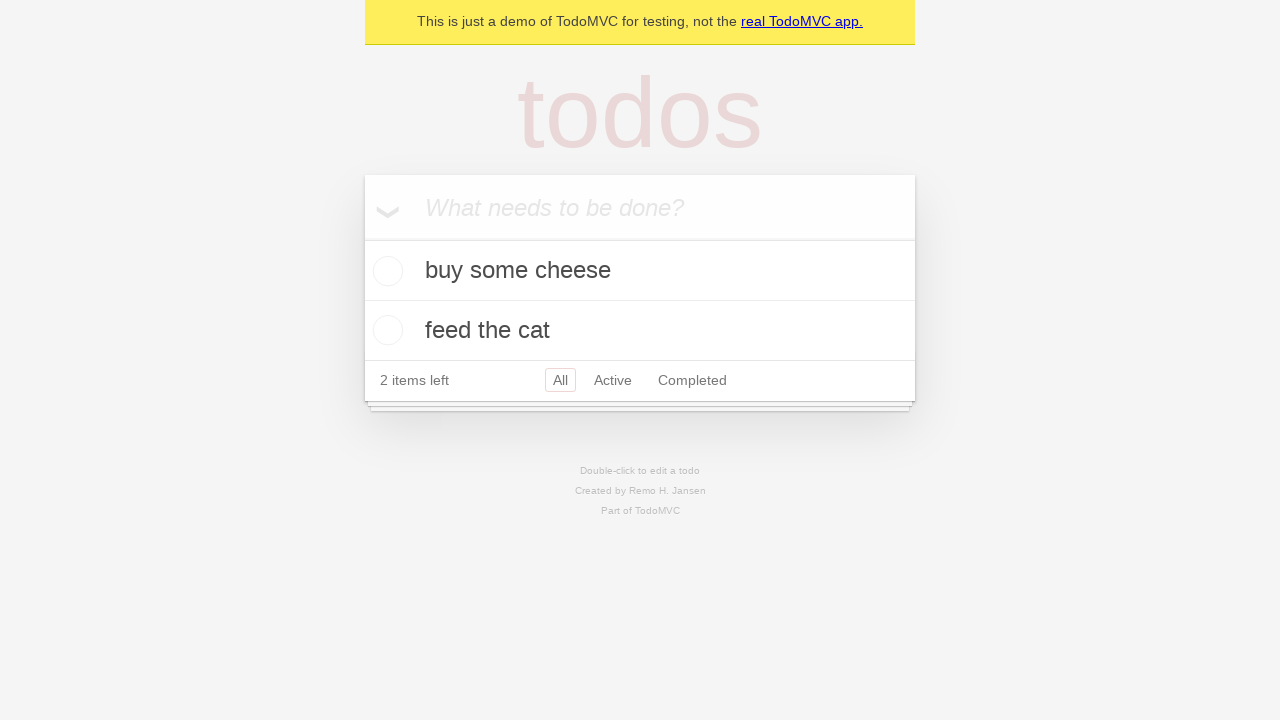

Filled third todo input with 'book a doctors appointment' on internal:attr=[placeholder="What needs to be done?"i]
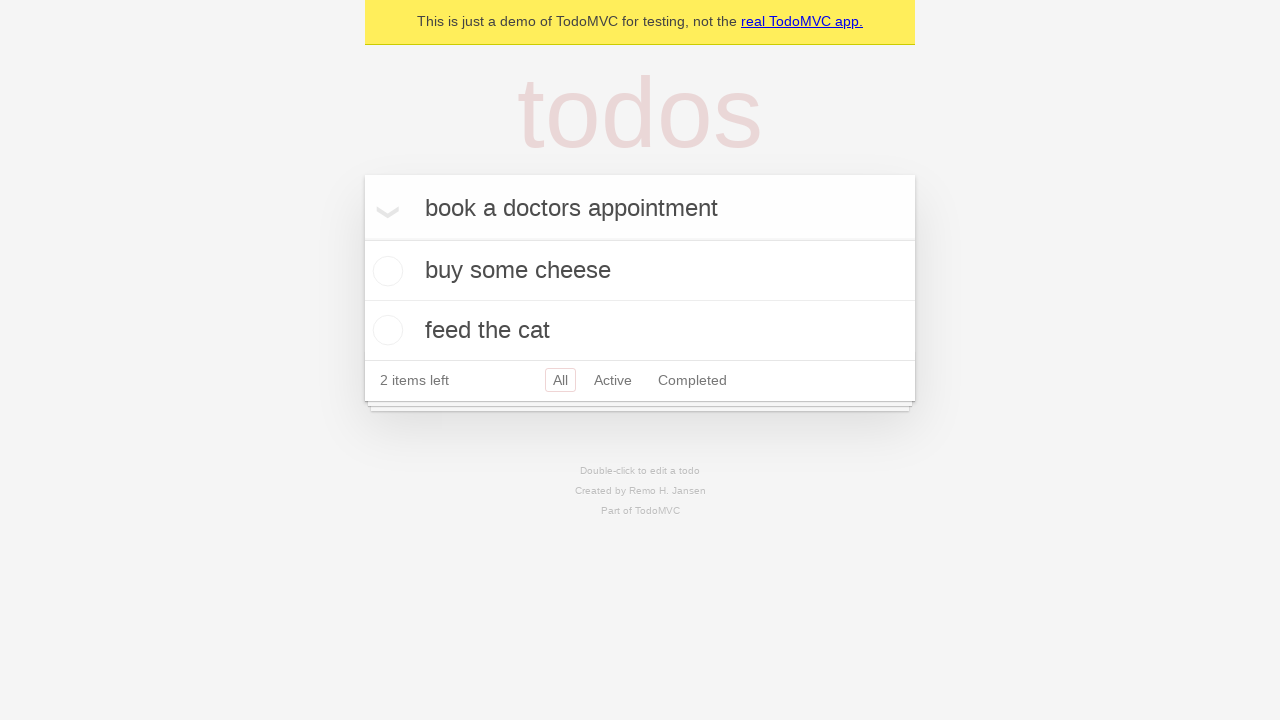

Pressed Enter to add third todo item on internal:attr=[placeholder="What needs to be done?"i]
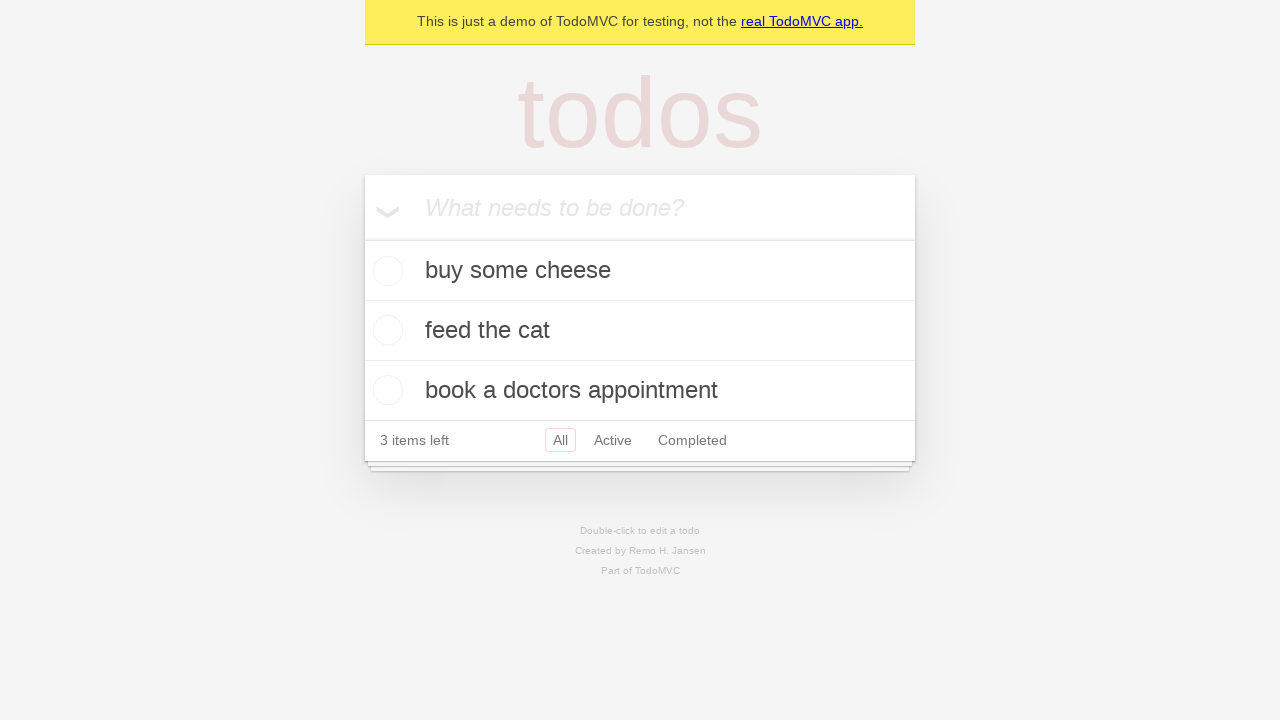

Clicked 'Mark all as complete' checkbox to toggle all items as completed at (362, 238) on internal:label="Mark all as complete"i
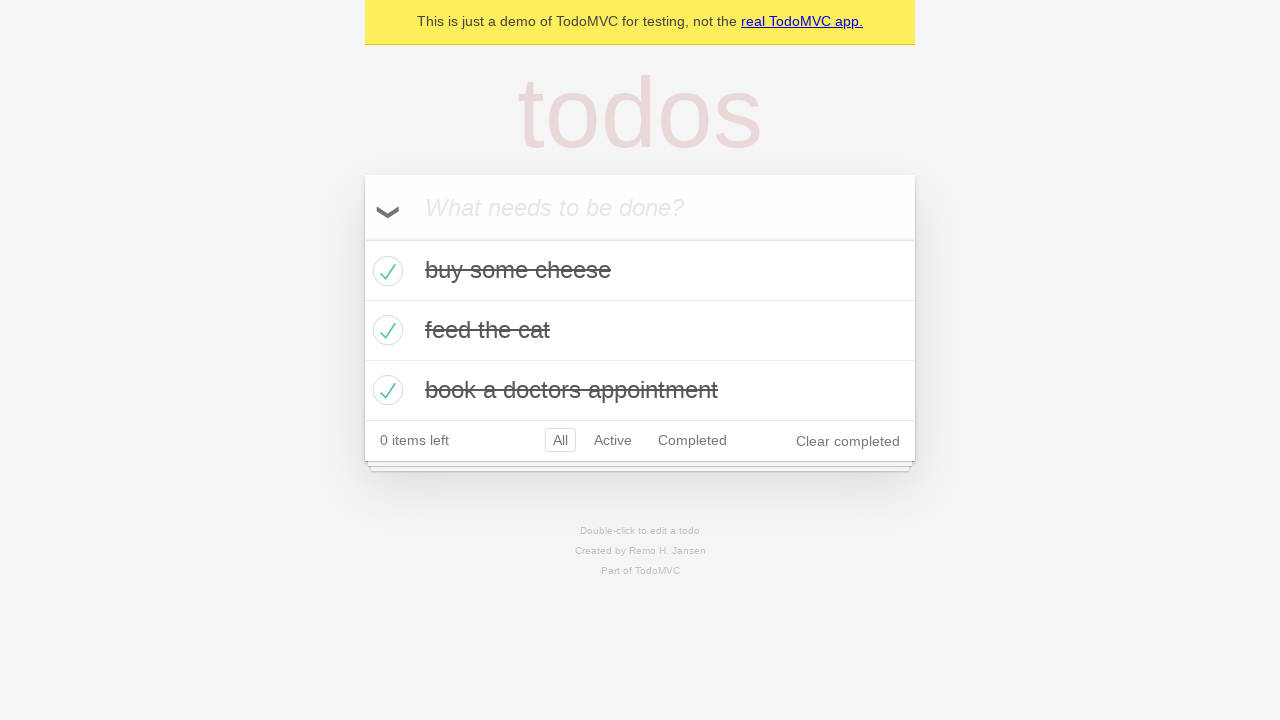

Waited for all todo items to be marked with completed class
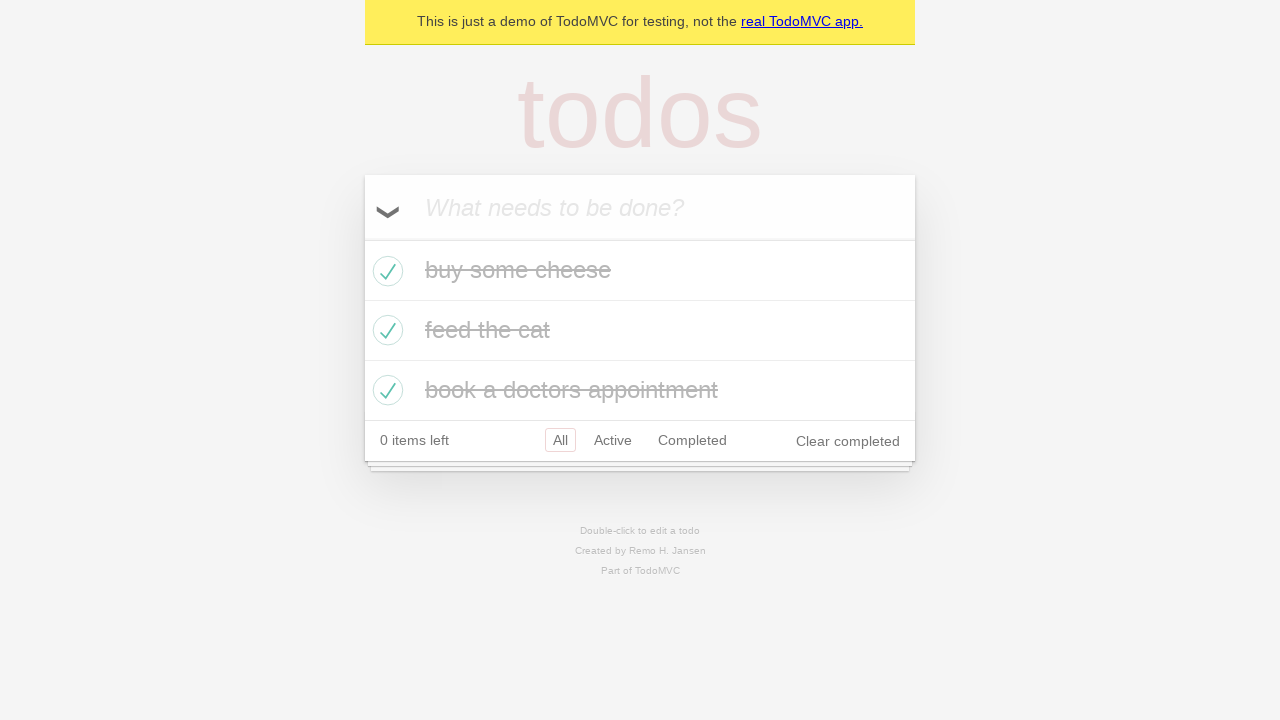

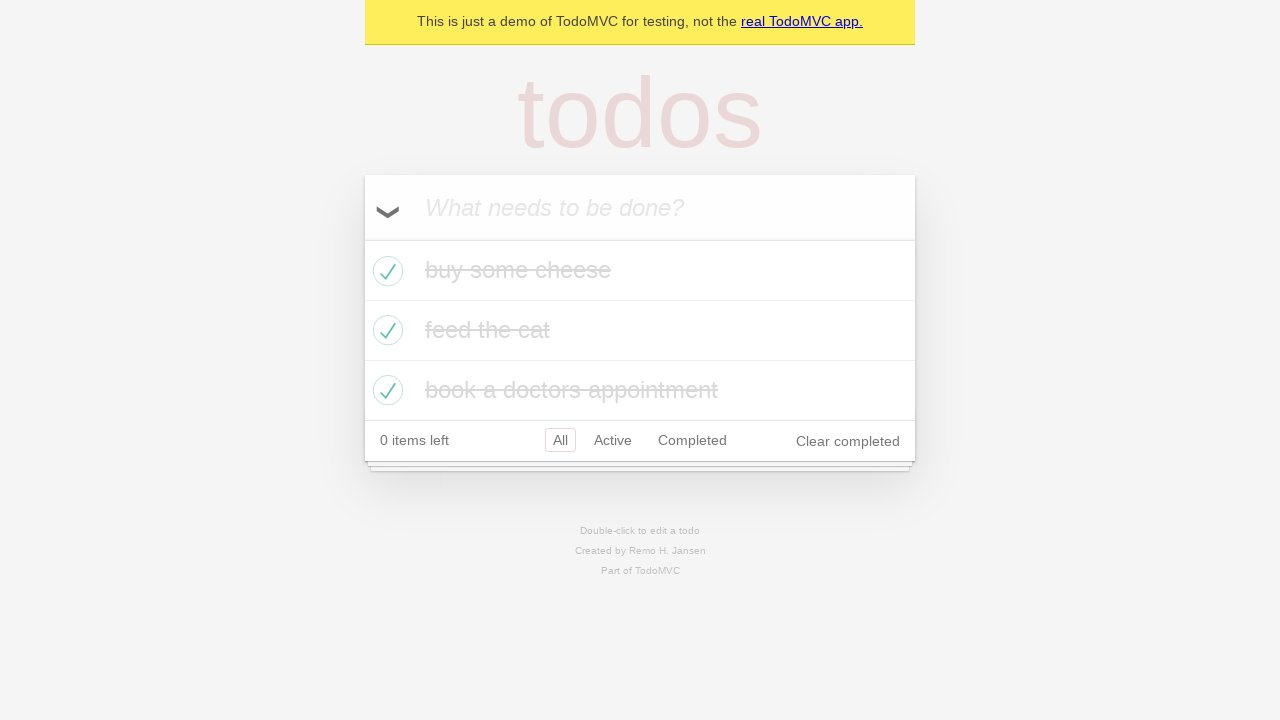